Tests that a todo item is removed if an empty text string is entered during edit

Starting URL: https://demo.playwright.dev/todomvc

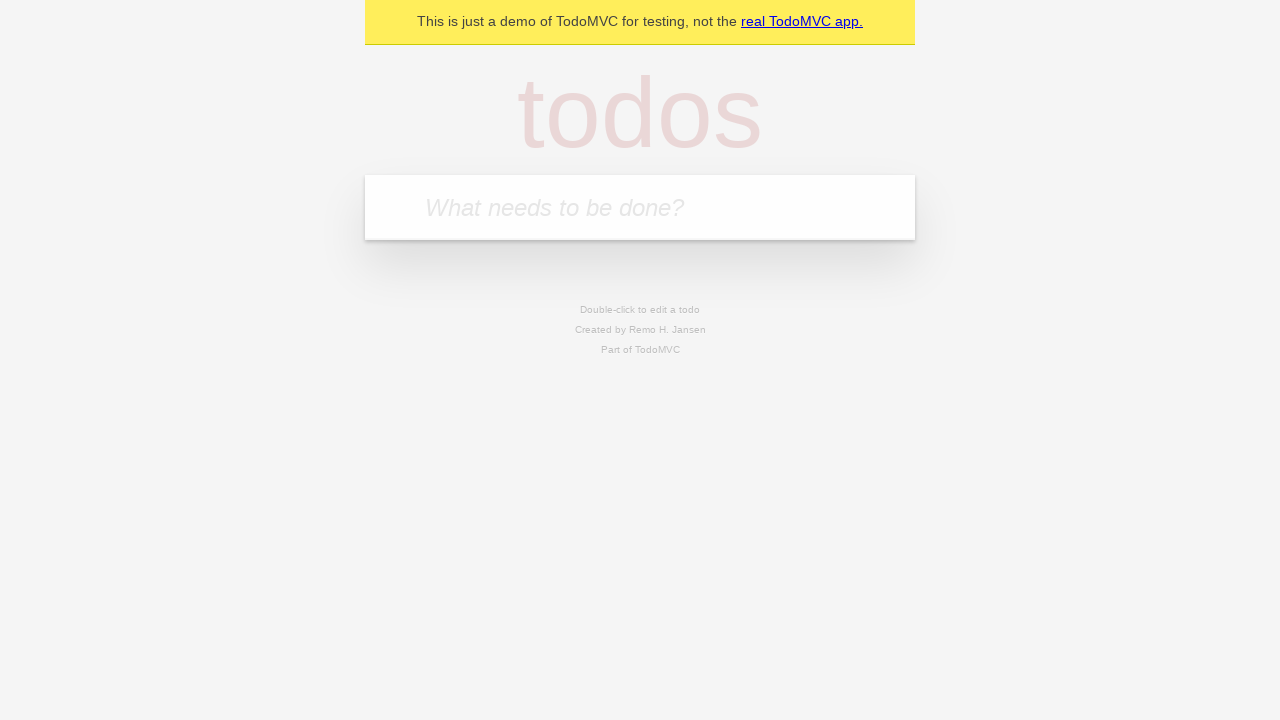

Located the 'What needs to be done?' input field
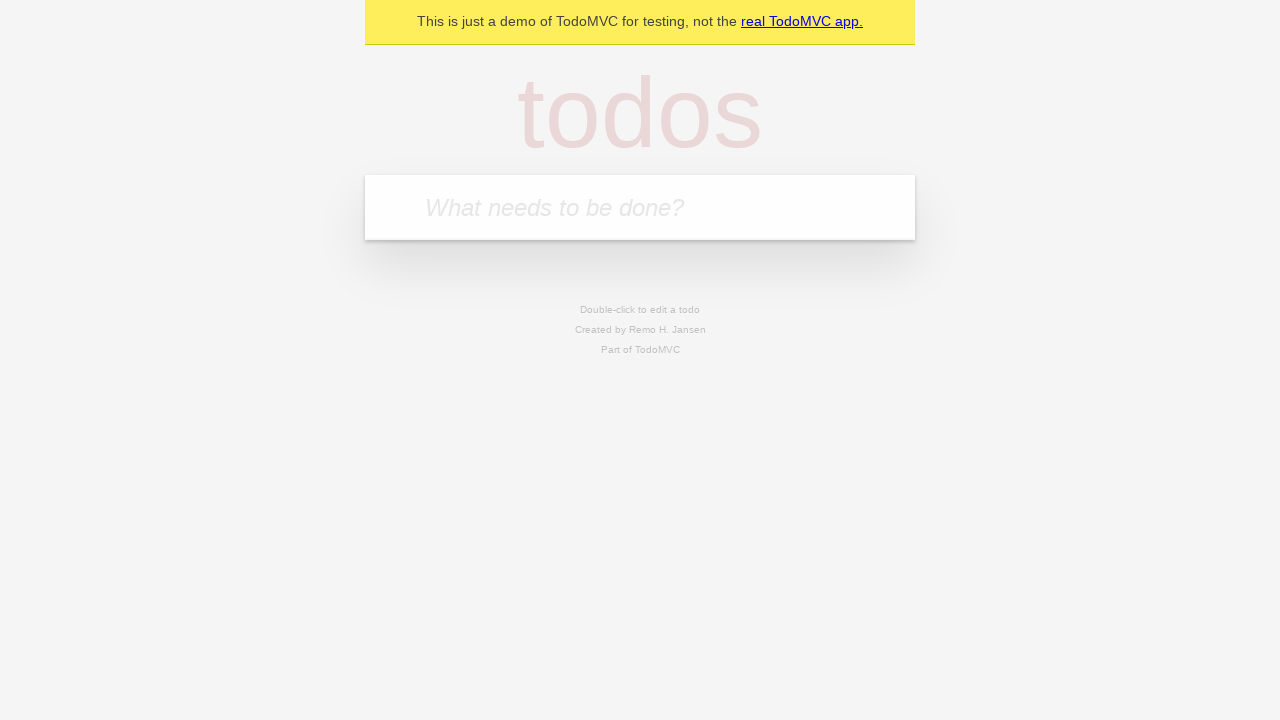

Filled todo input with 'buy some cheese' on internal:attr=[placeholder="What needs to be done?"i]
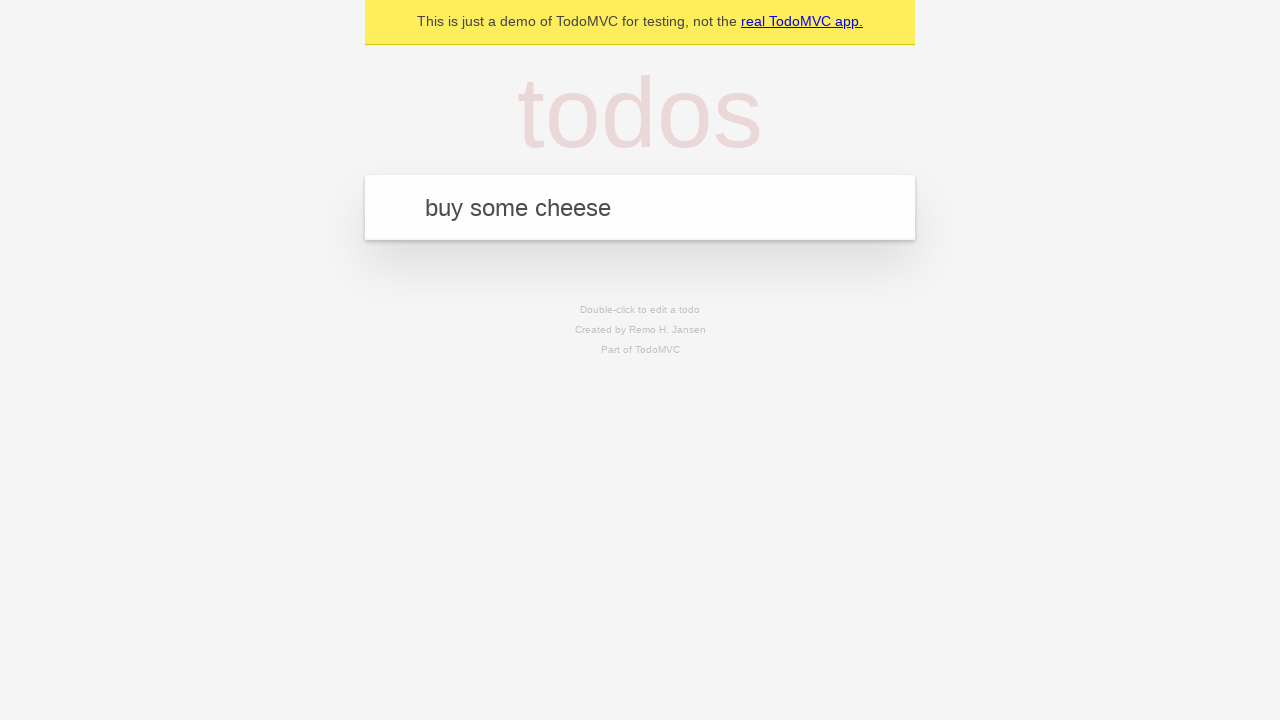

Pressed Enter to create todo 'buy some cheese' on internal:attr=[placeholder="What needs to be done?"i]
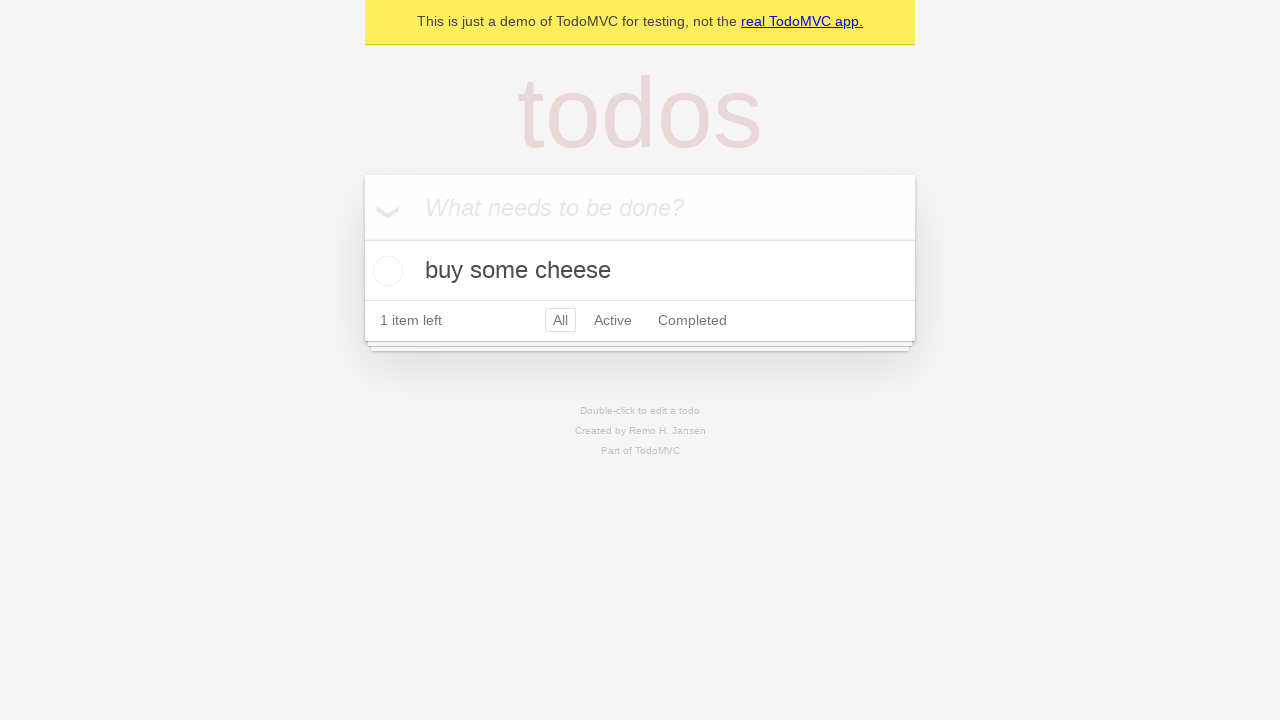

Filled todo input with 'feed the cat' on internal:attr=[placeholder="What needs to be done?"i]
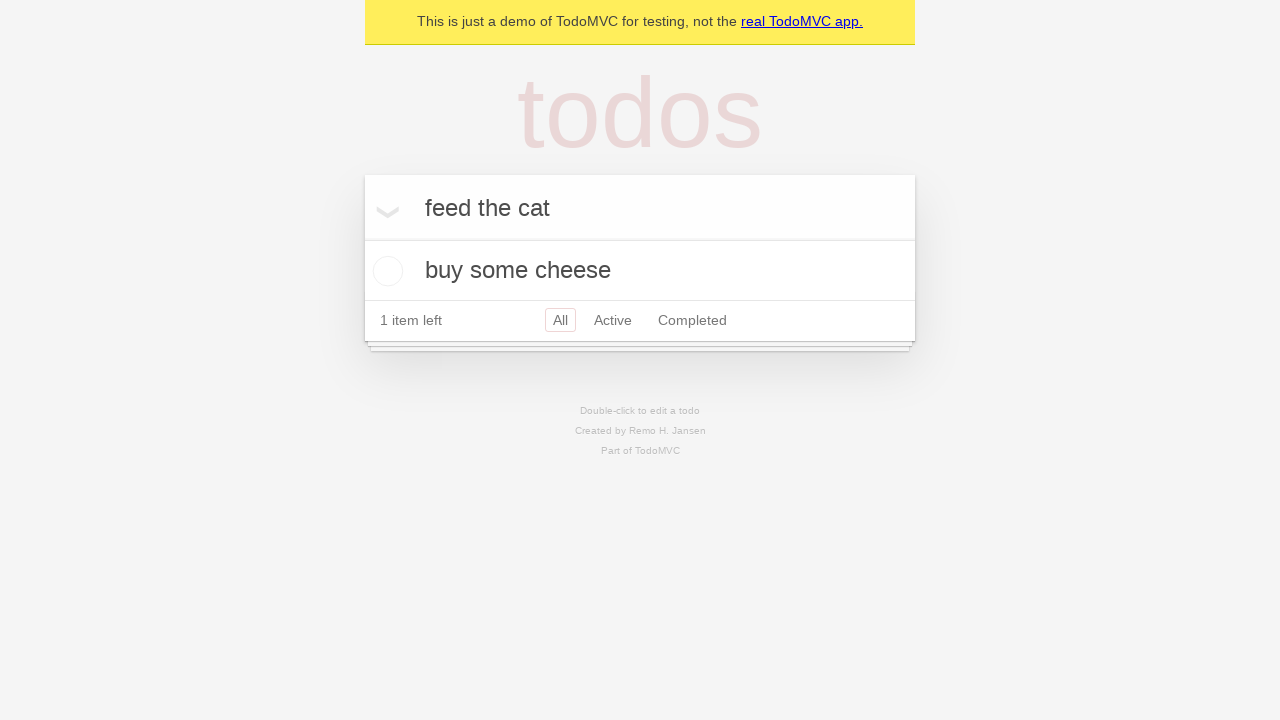

Pressed Enter to create todo 'feed the cat' on internal:attr=[placeholder="What needs to be done?"i]
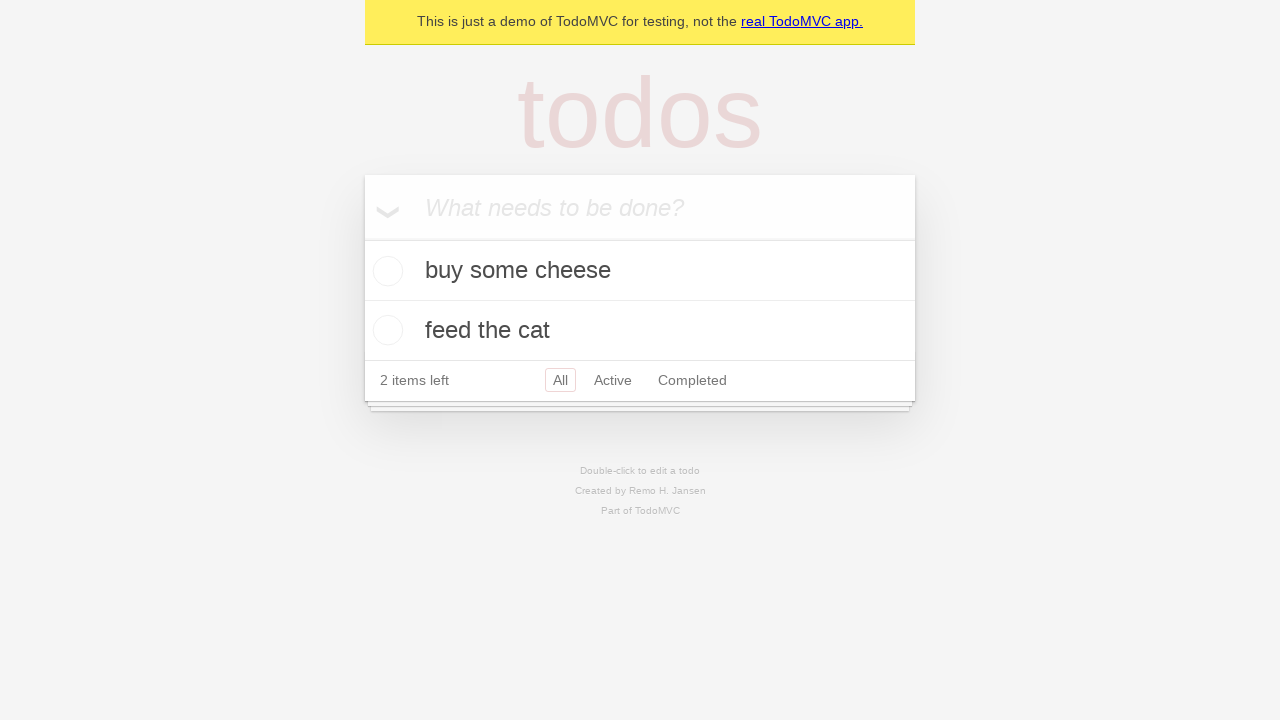

Filled todo input with 'book a doctors appointment' on internal:attr=[placeholder="What needs to be done?"i]
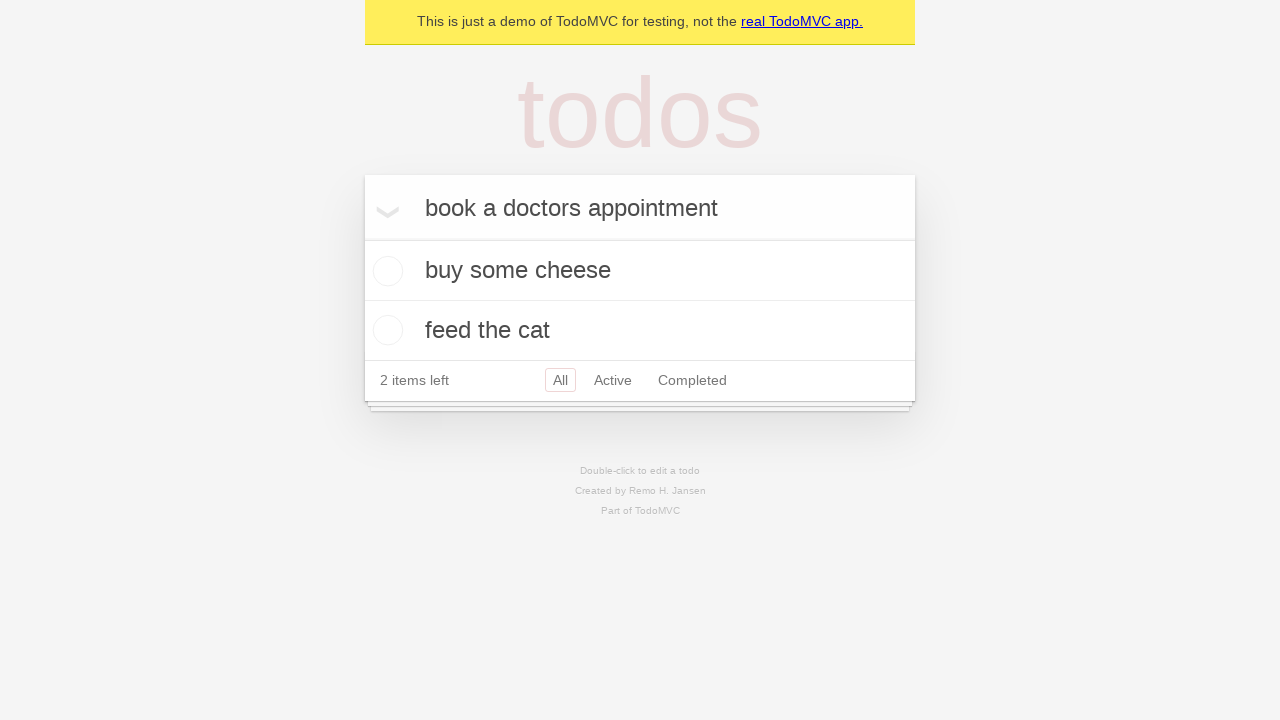

Pressed Enter to create todo 'book a doctors appointment' on internal:attr=[placeholder="What needs to be done?"i]
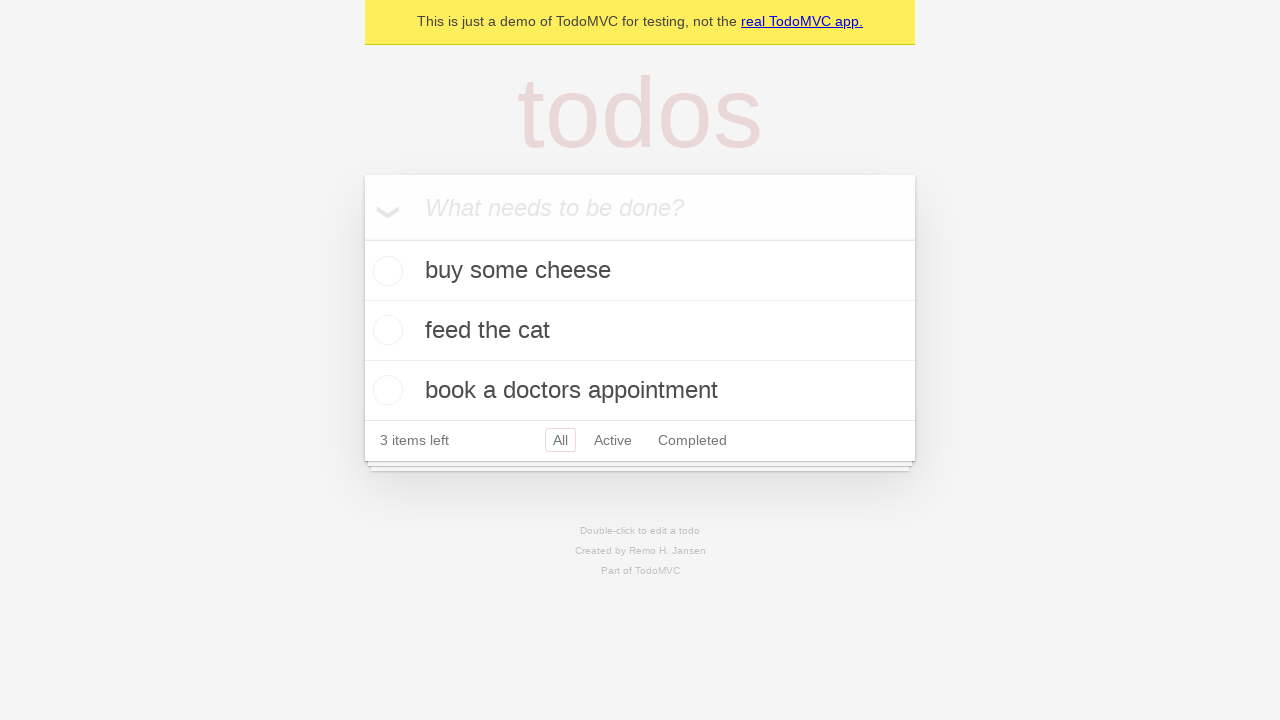

Located all todo items
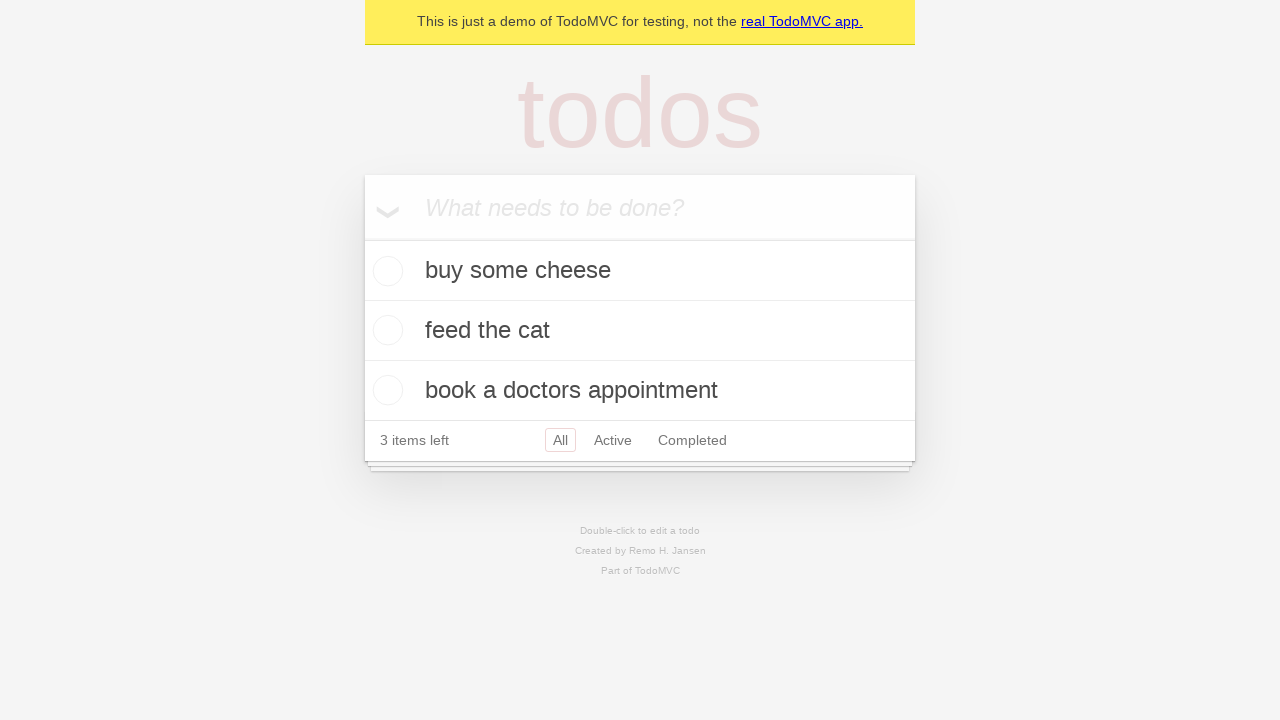

Double-clicked the second todo item to enter edit mode at (640, 331) on internal:testid=[data-testid="todo-item"s] >> nth=1
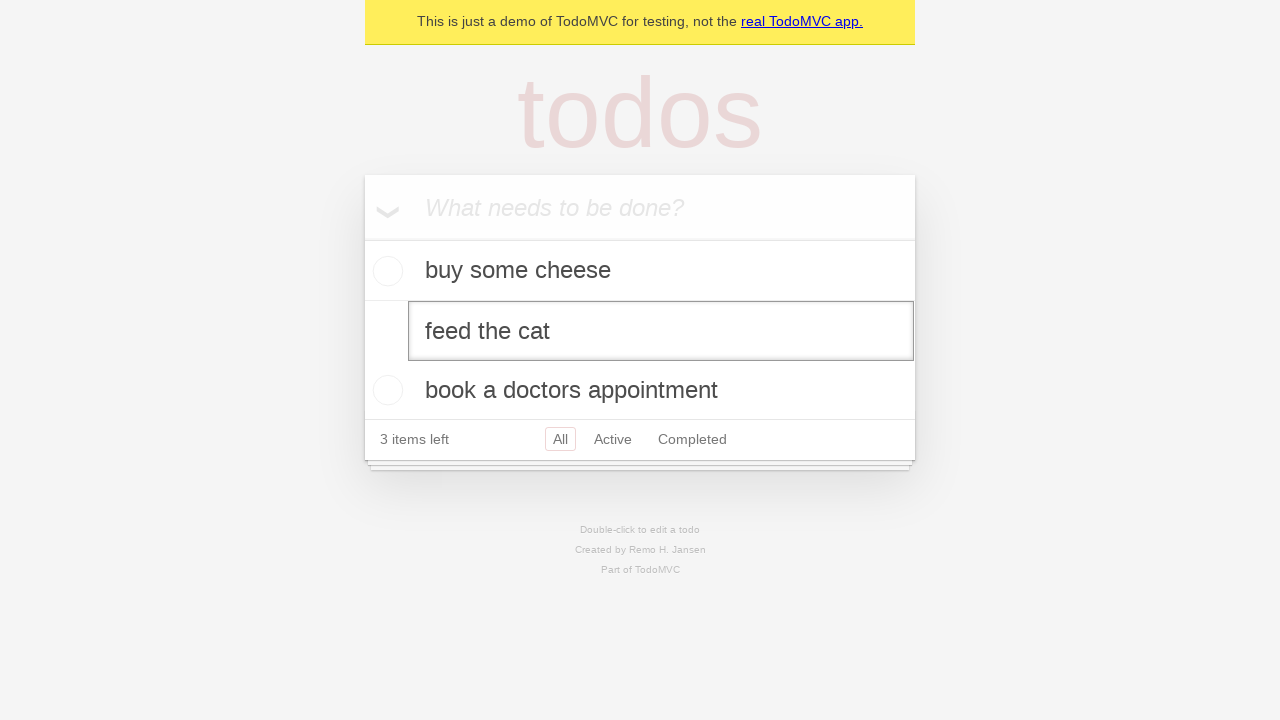

Cleared the edit textbox by filling it with an empty string on internal:testid=[data-testid="todo-item"s] >> nth=1 >> internal:role=textbox[nam
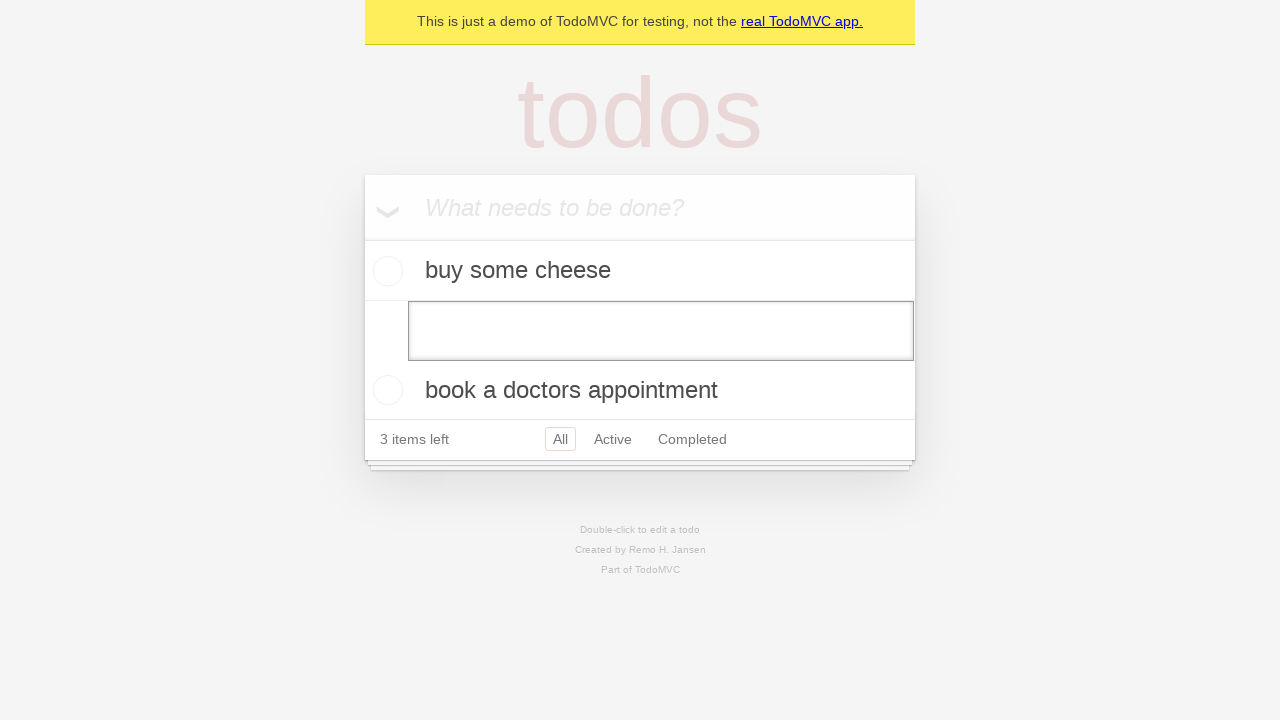

Pressed Enter to confirm the empty edit, removing the todo item on internal:testid=[data-testid="todo-item"s] >> nth=1 >> internal:role=textbox[nam
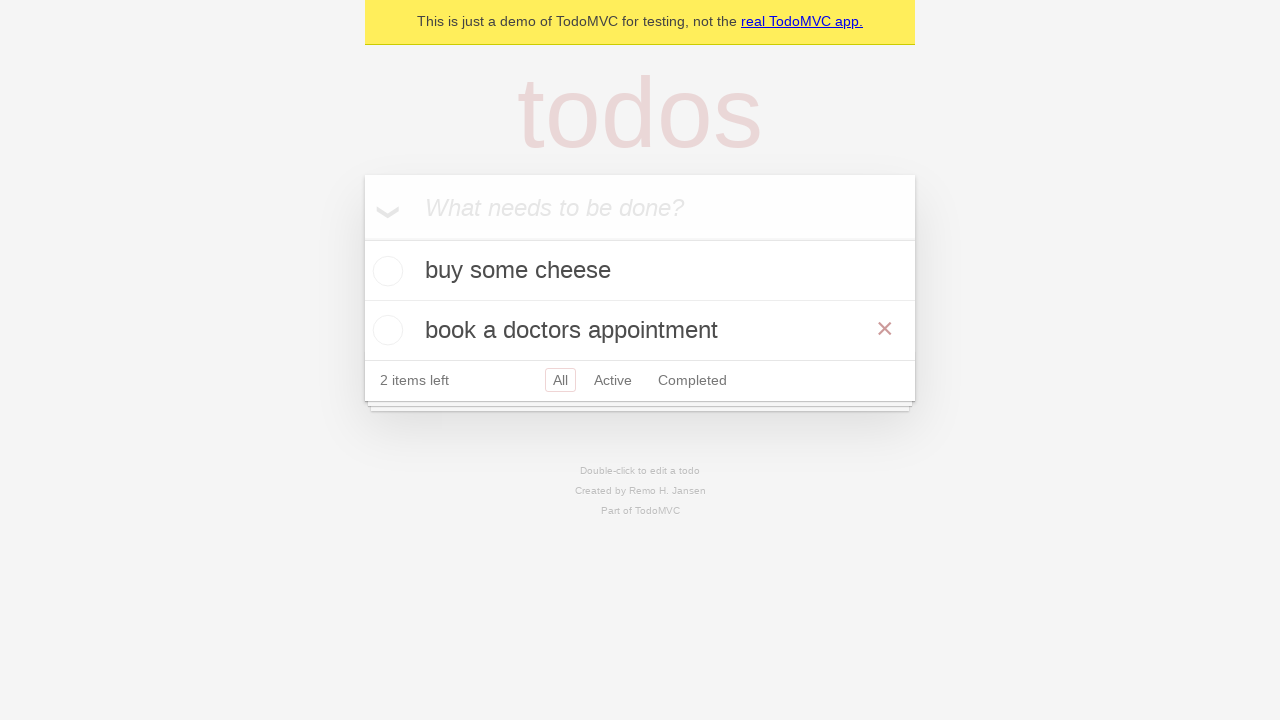

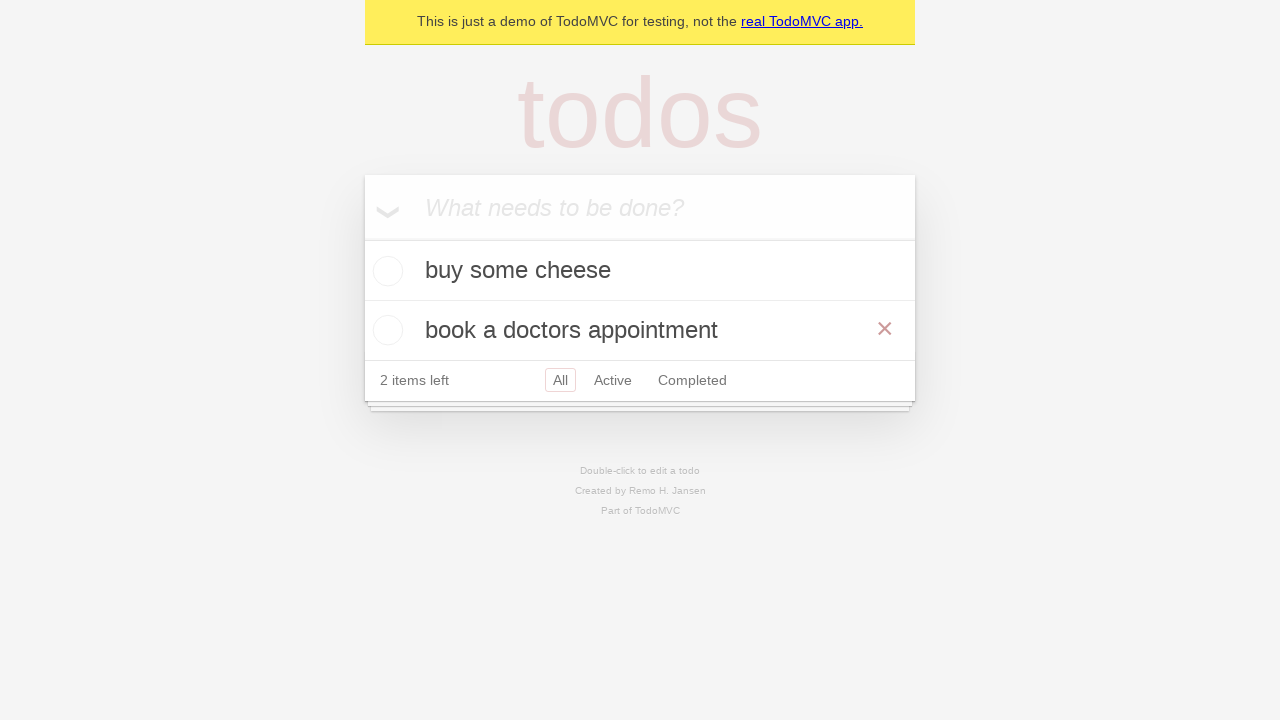